Fills out a simple registration form with first name, last name, city, and country fields, then submits it to receive a verification code.

Starting URL: http://suninjuly.github.io/simple_form_find_task.html

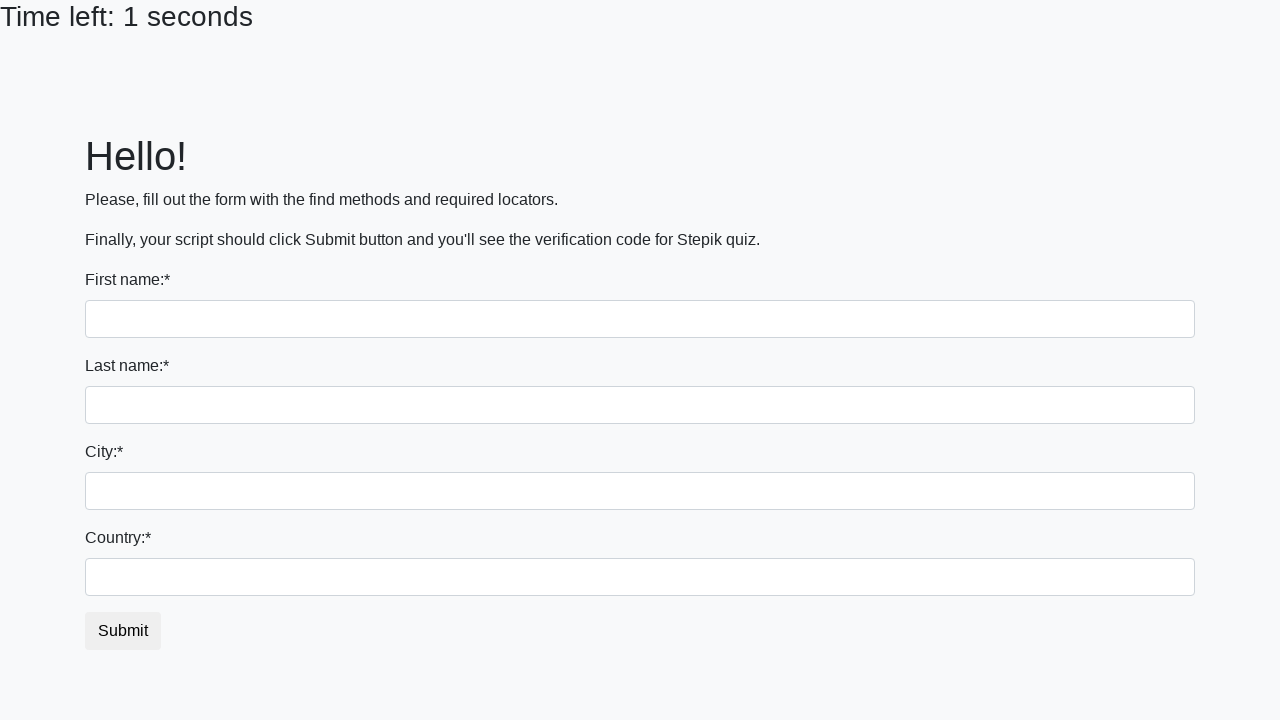

Filled first name field with 'Ivan' on input:first-of-type
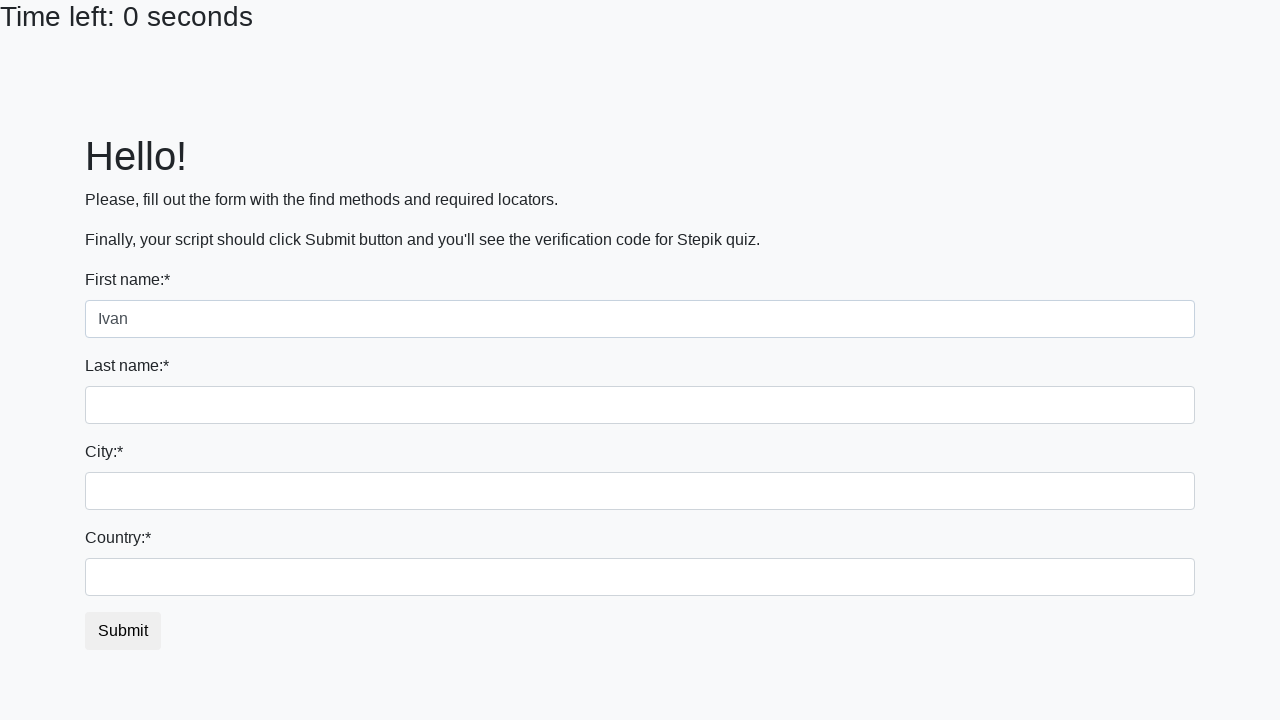

Filled last name field with 'Petrov' on input[name='last_name']
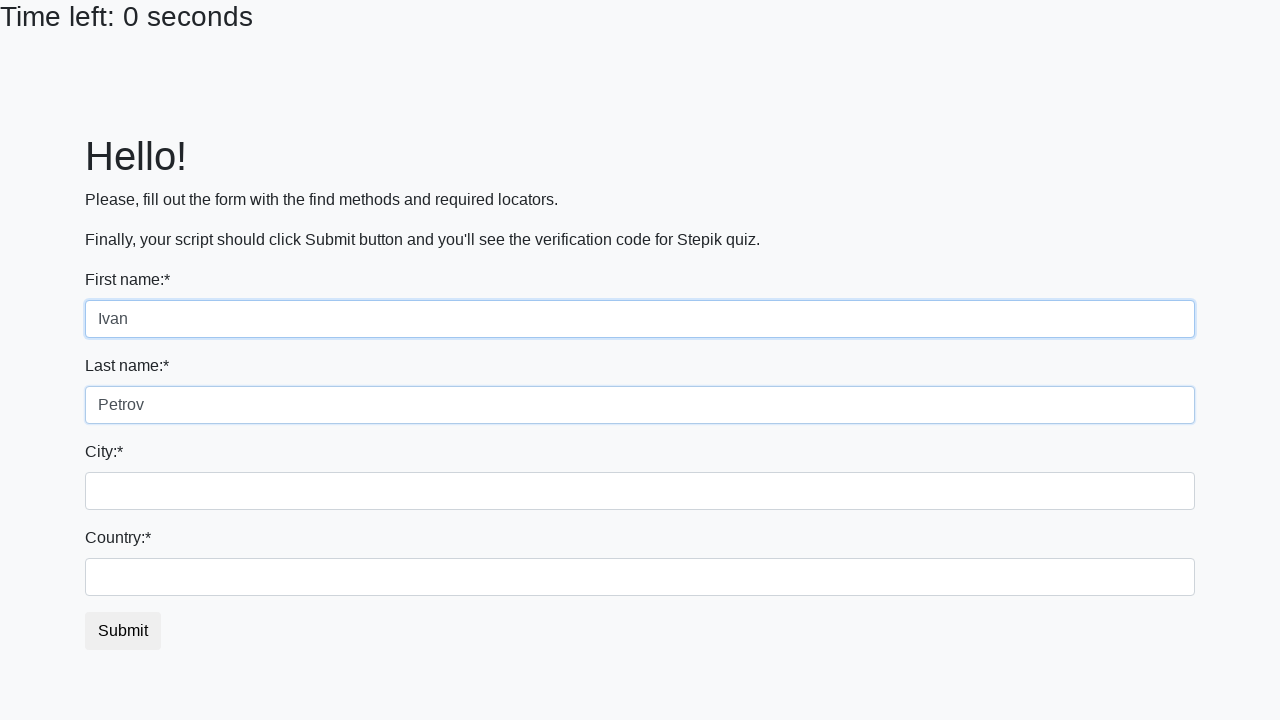

Filled city field with 'Smolensk' on .city
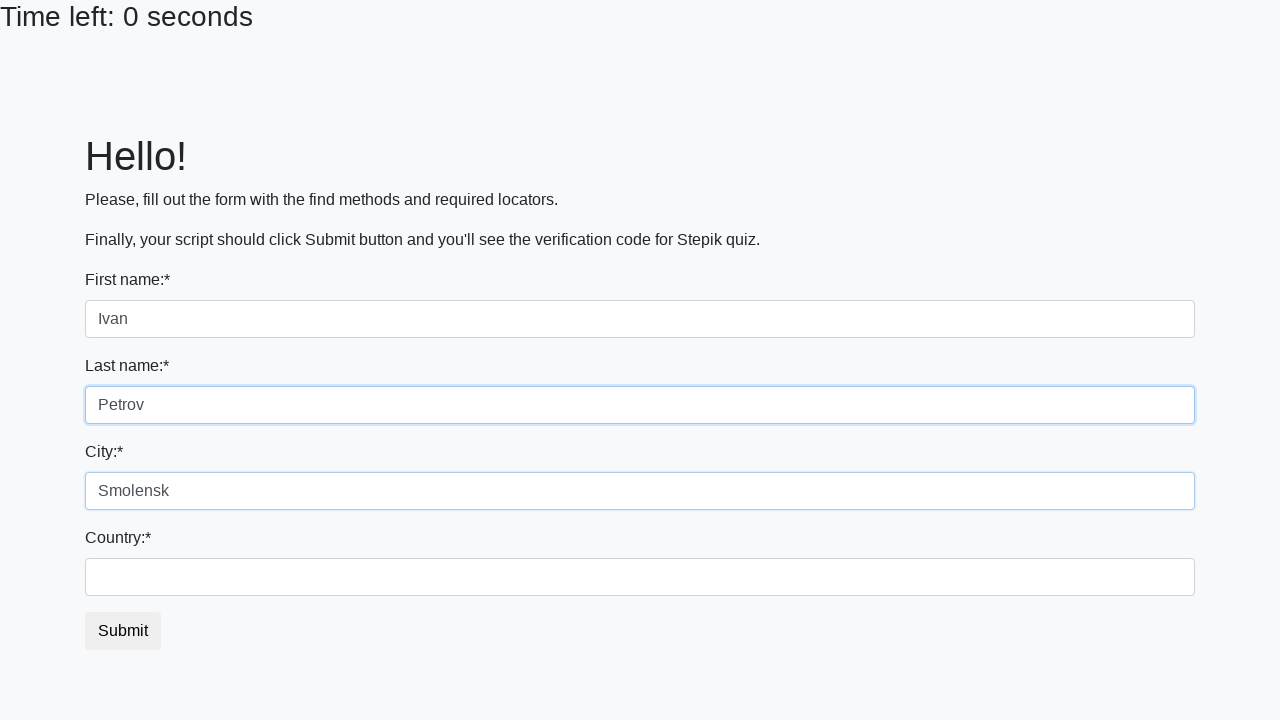

Filled country field with 'Russia' on #country
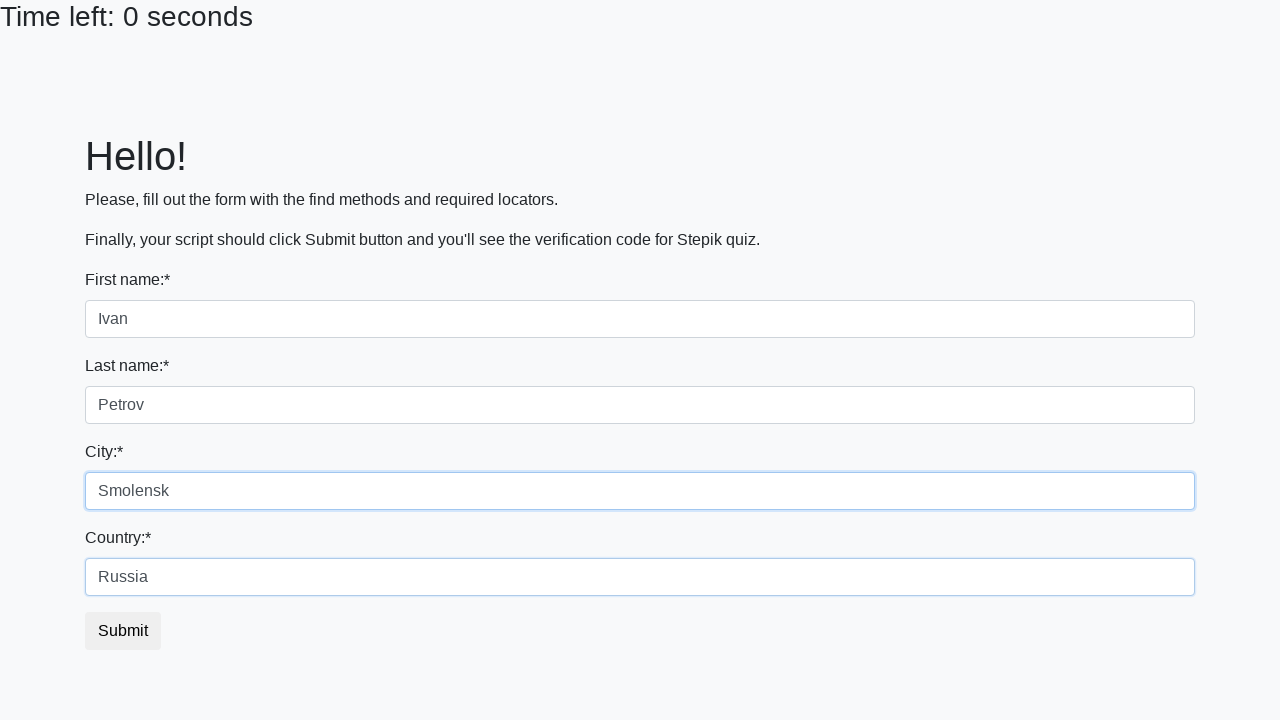

Clicked submit button to send registration form and receive verification code at (123, 631) on button.btn
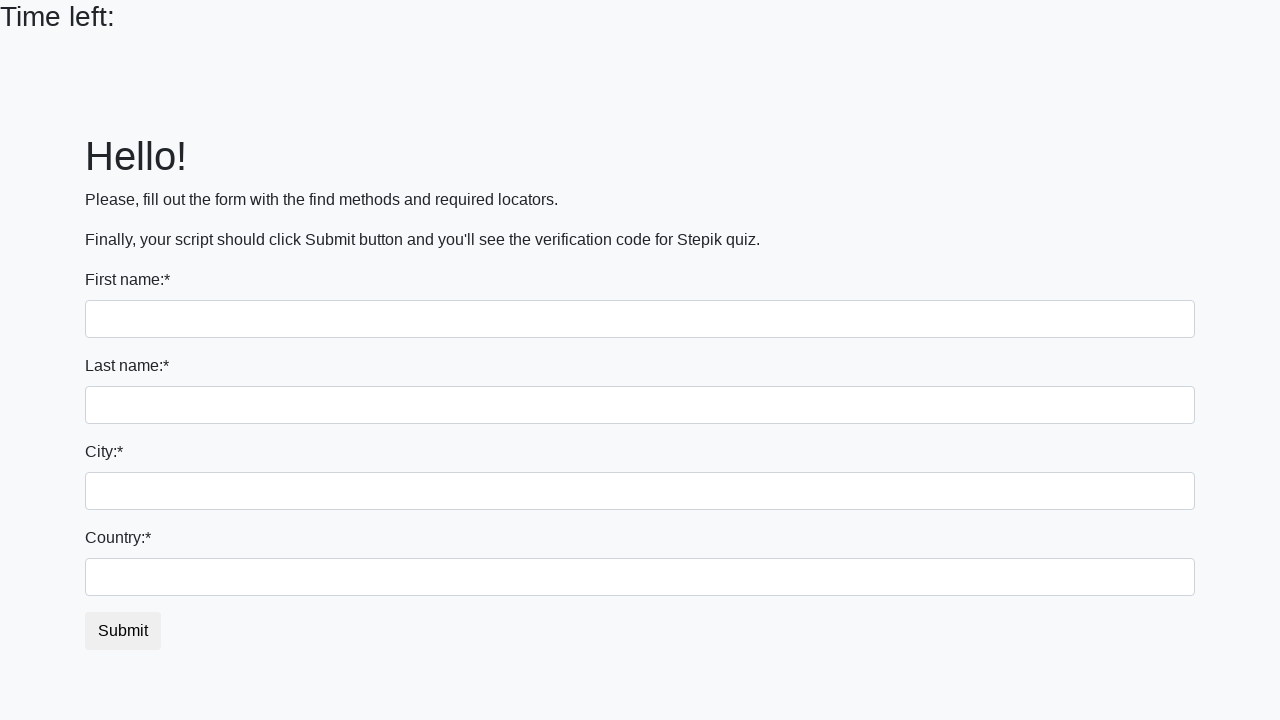

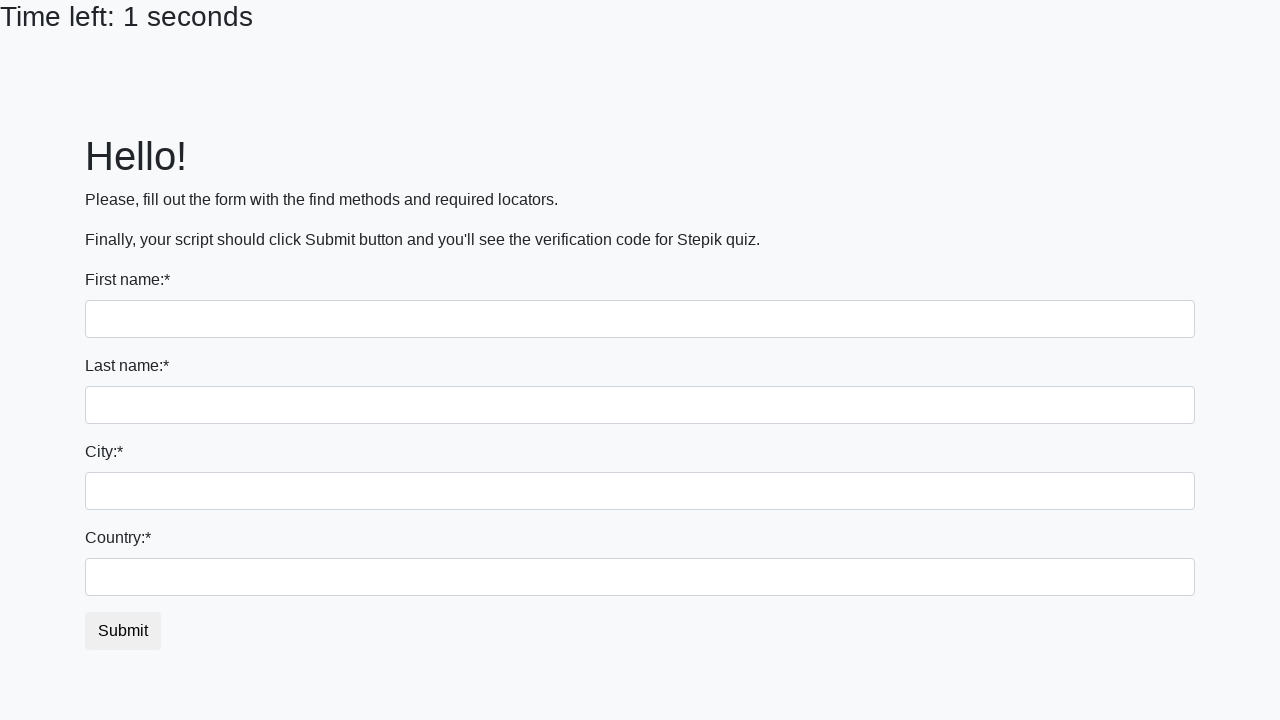